Tests staying on the current page by clicking a button that triggers an alert and dismissing it, then verifying the page text updates

Starting URL: https://kristinek.github.io/site/examples/al_and_pu

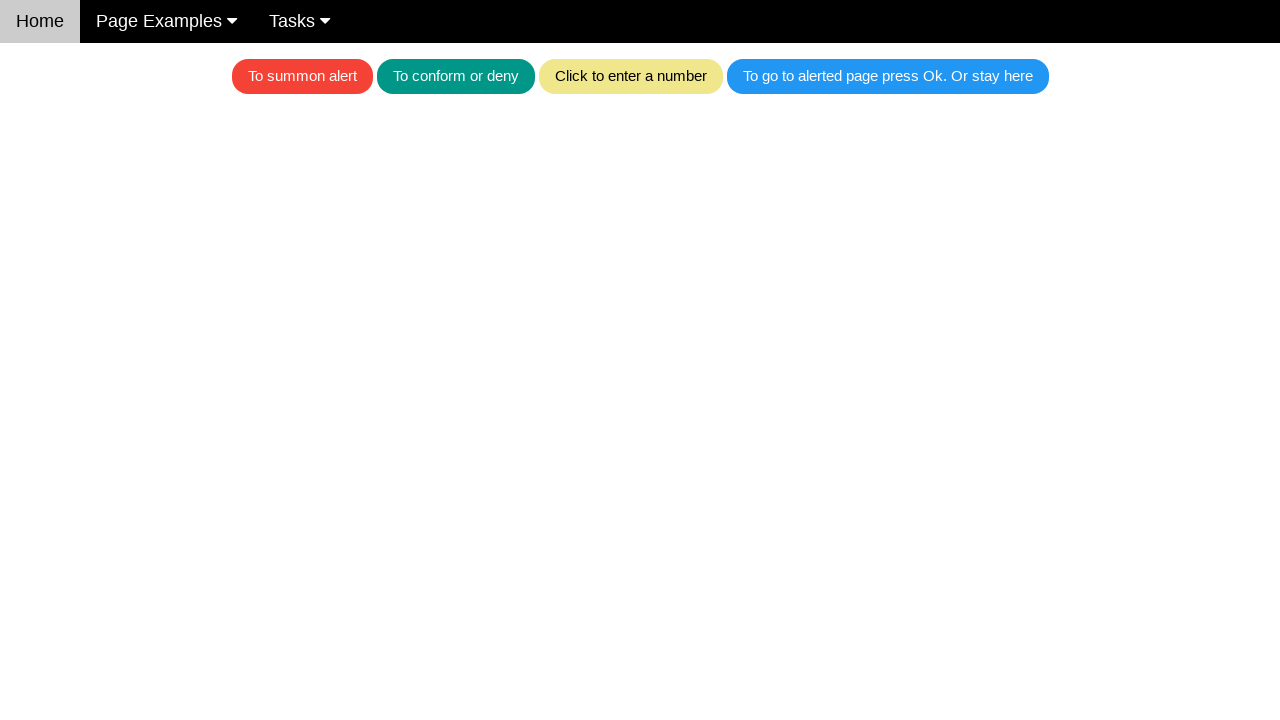

Set up dialog handler to dismiss alerts
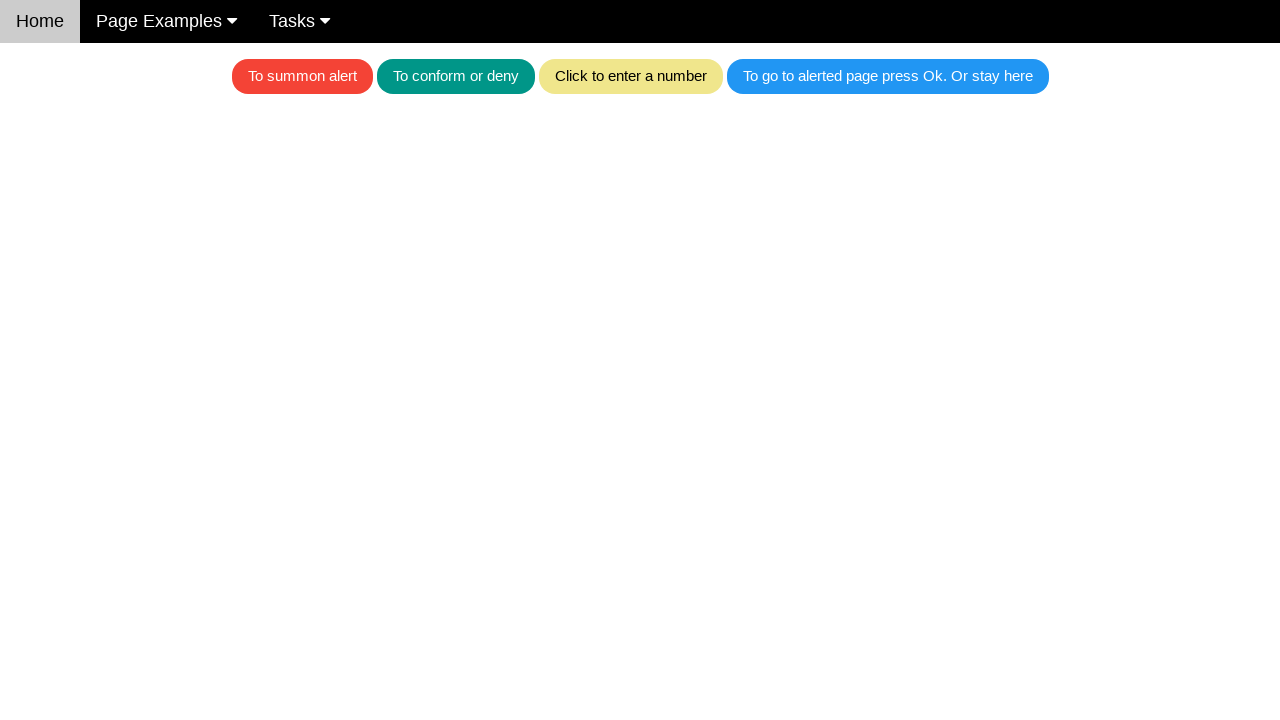

Clicked blue button to trigger alert at (888, 76) on .w3-blue
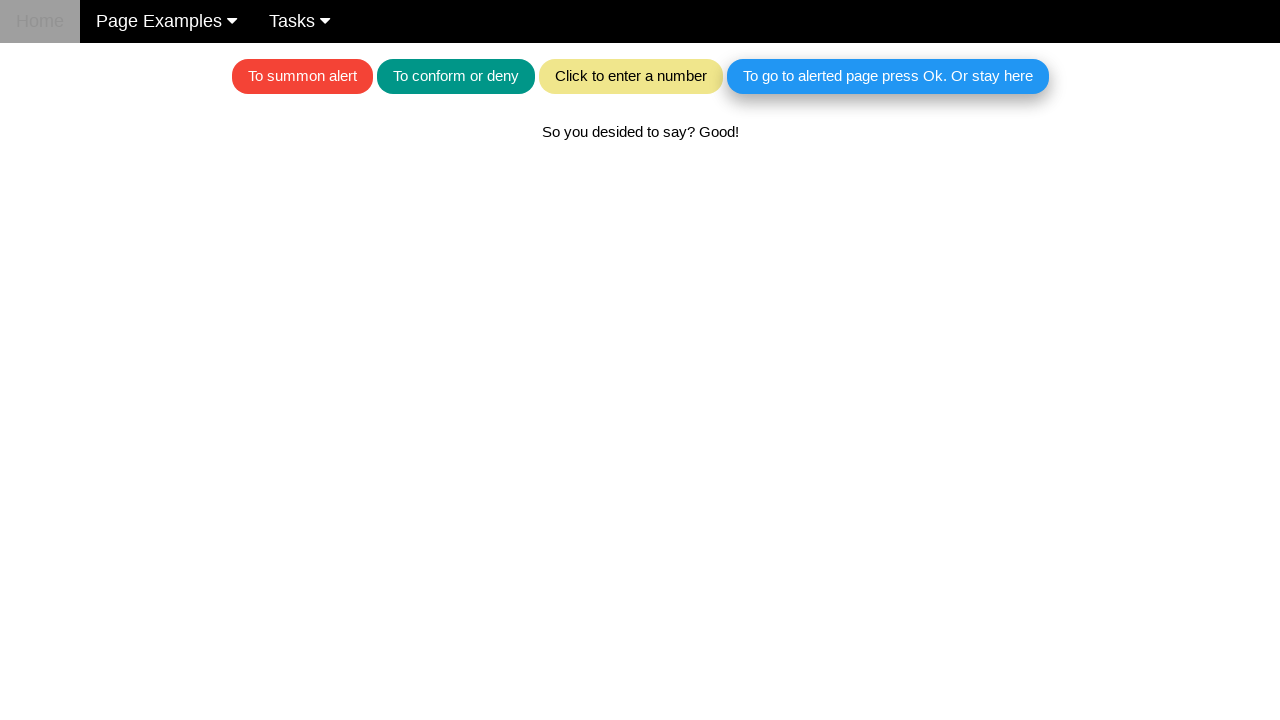

Verified alert was dismissed and stayed on current page with updated text
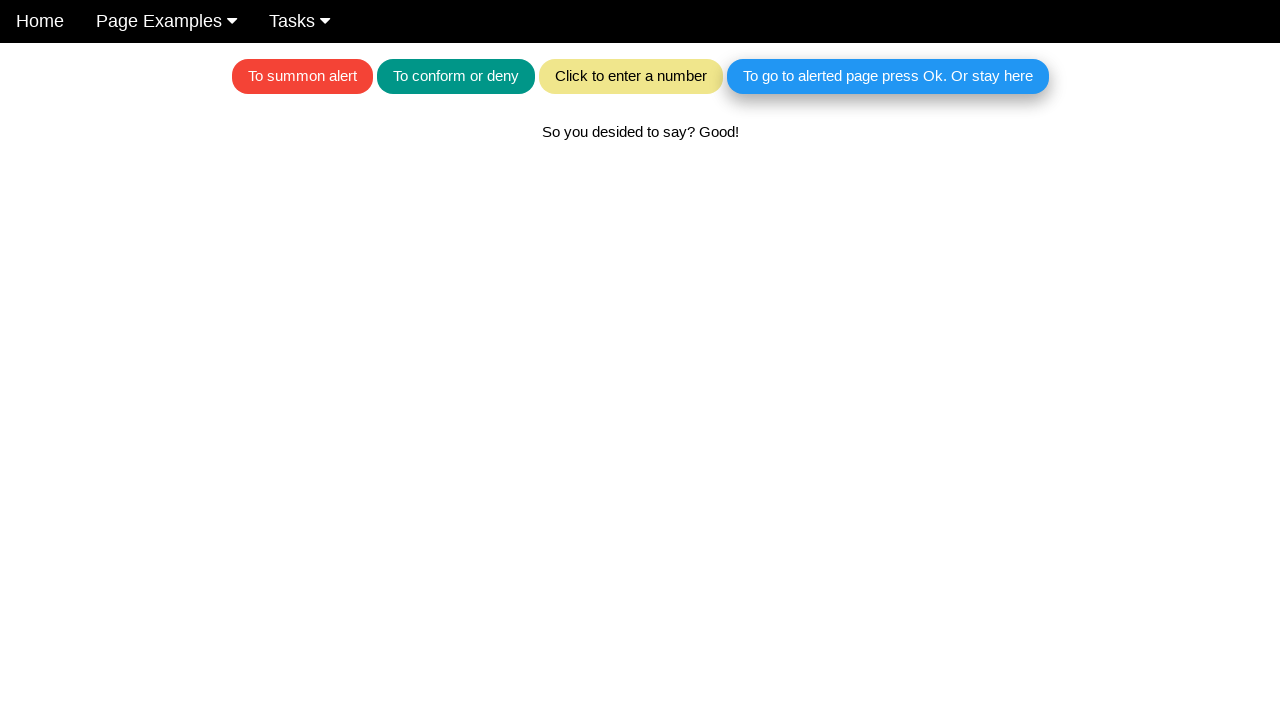

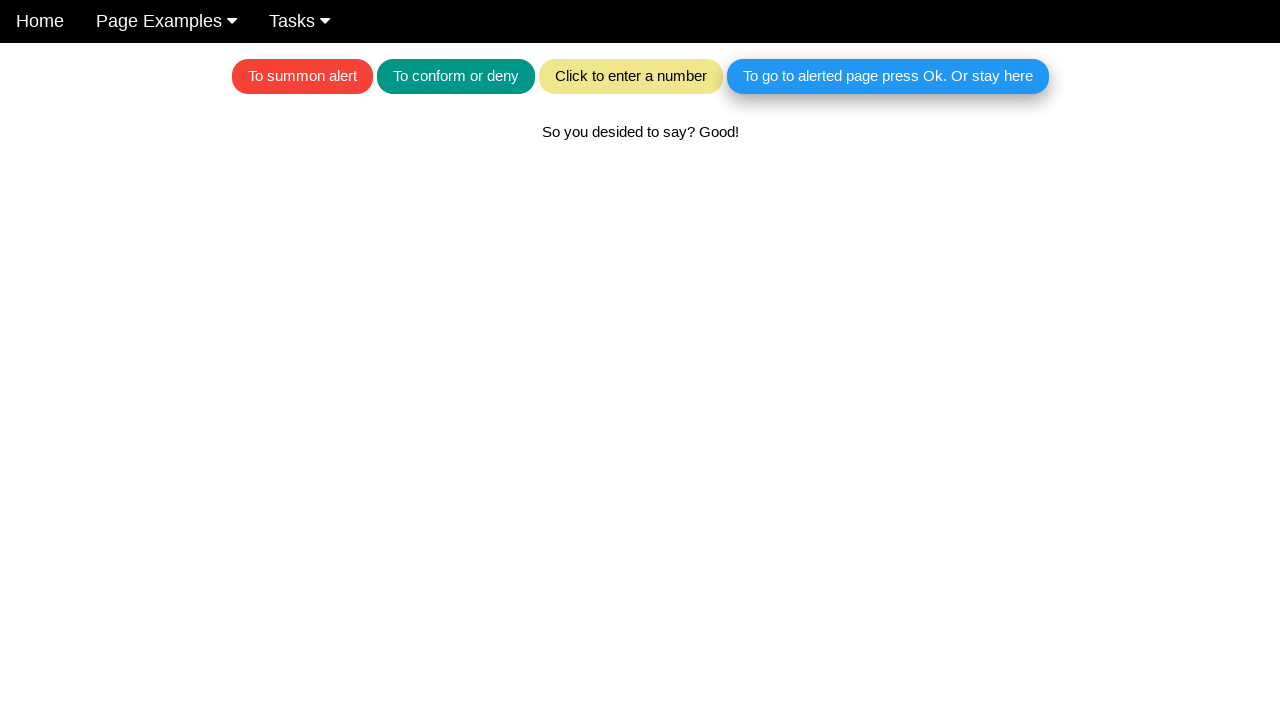